Tests the username text field on Salesforce login page by checking visibility, entering text, retrieving the value, and clearing it

Starting URL: https://login.salesforce.com/?locale=in

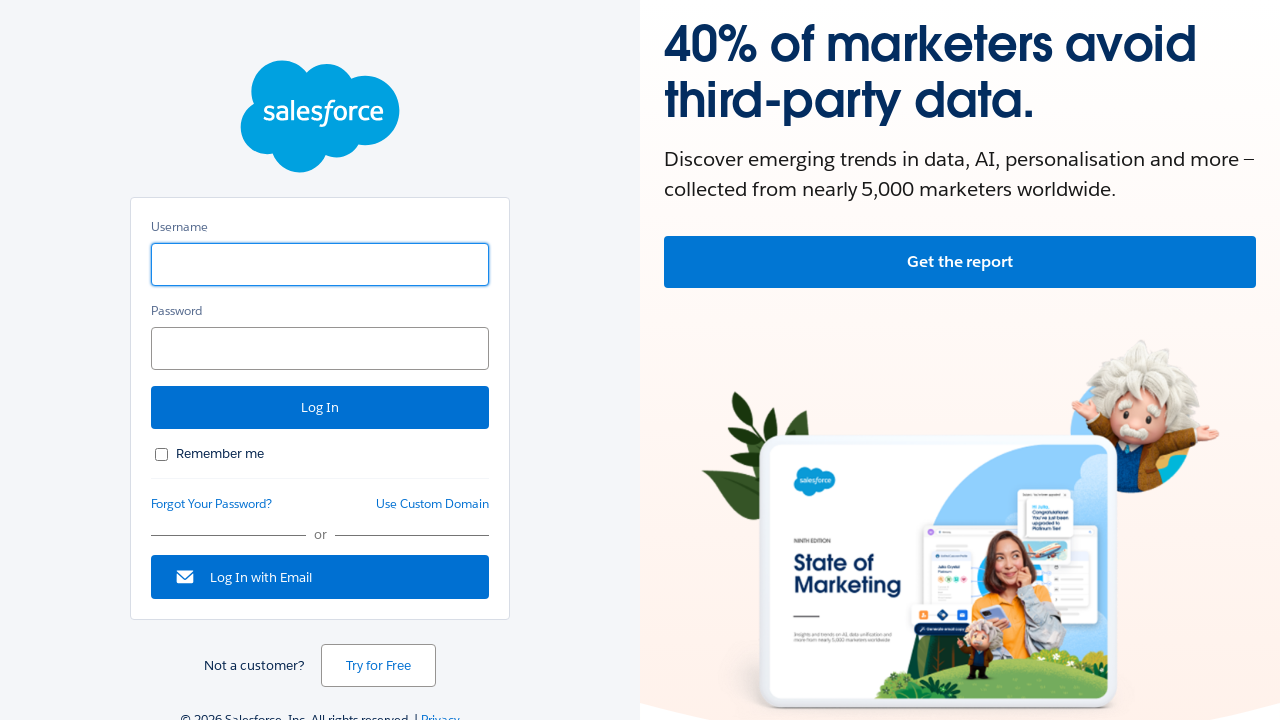

Verified username label is visible on Salesforce login page
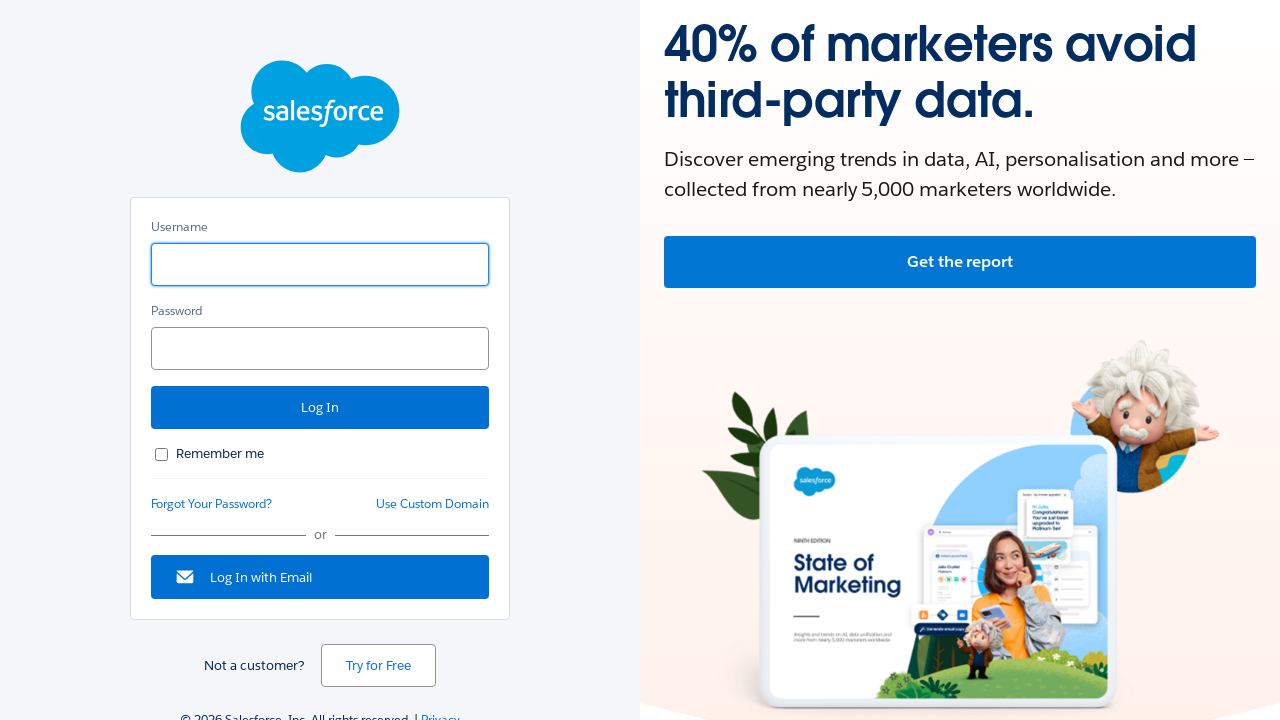

Retrieved text content from username label
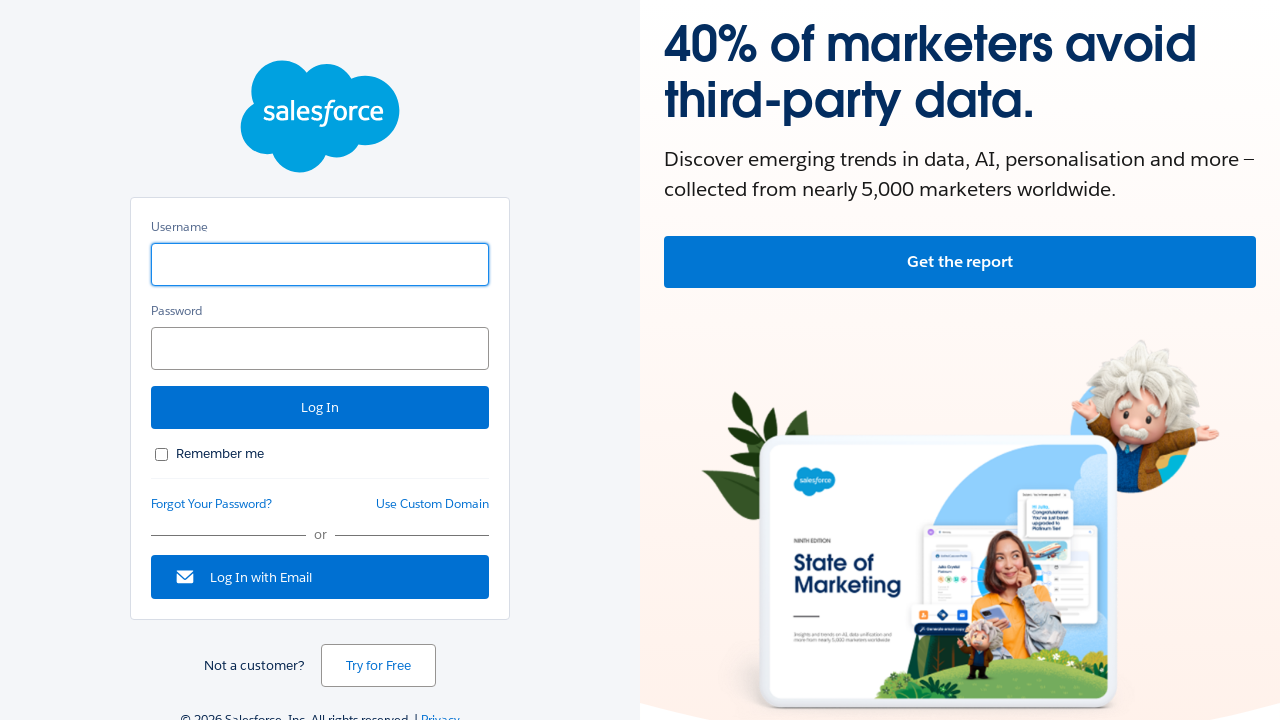

Verified username text field is visible
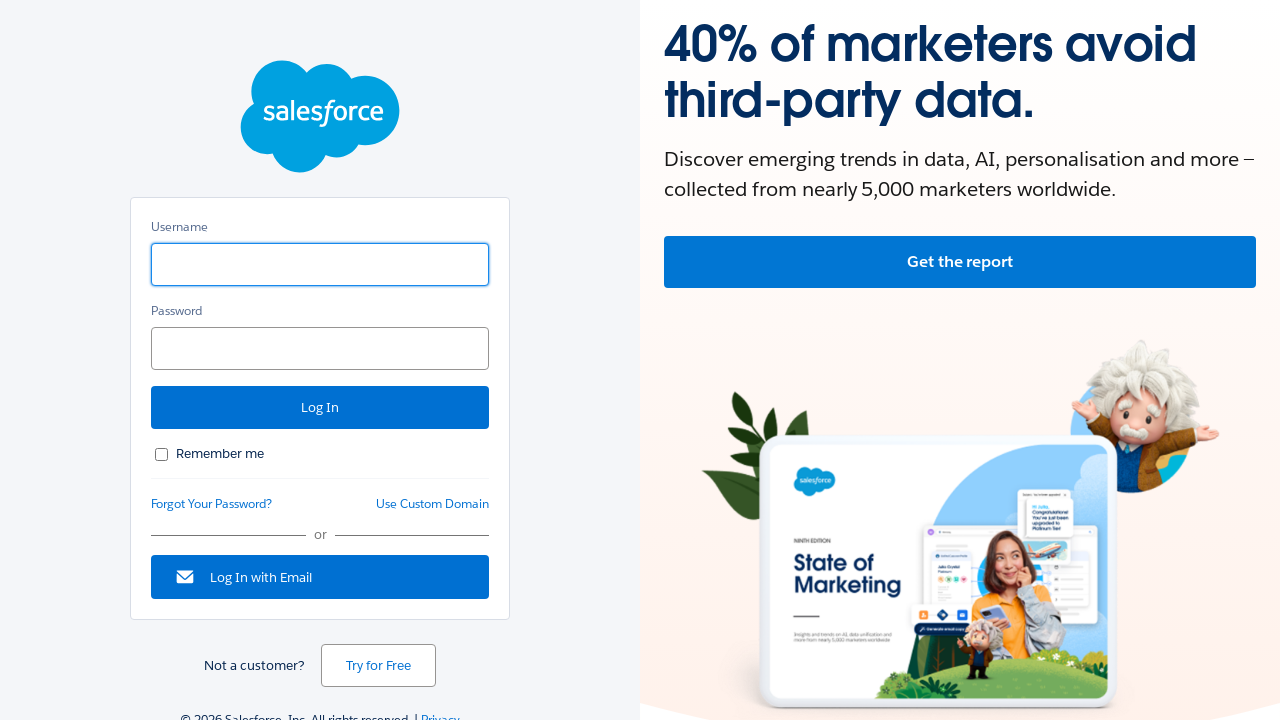

Verified username text field is enabled
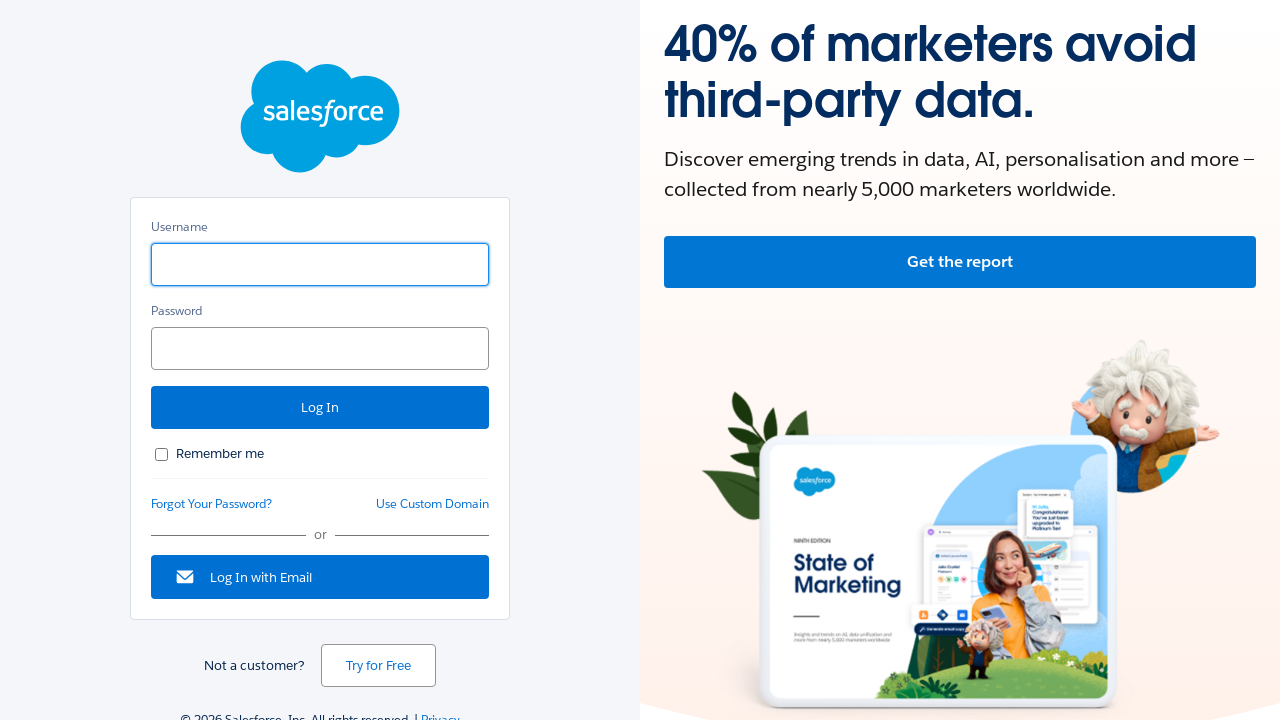

Entered 'salesforce' into username text field on input#username
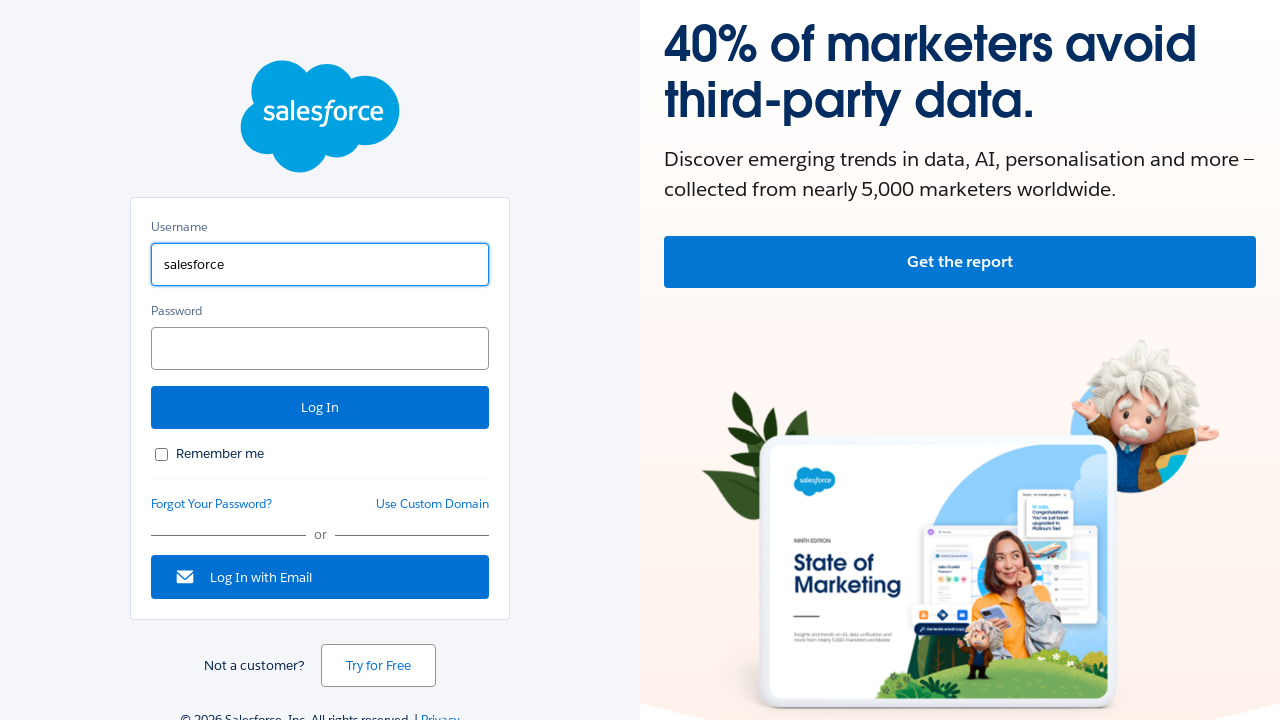

Retrieved value from username text field
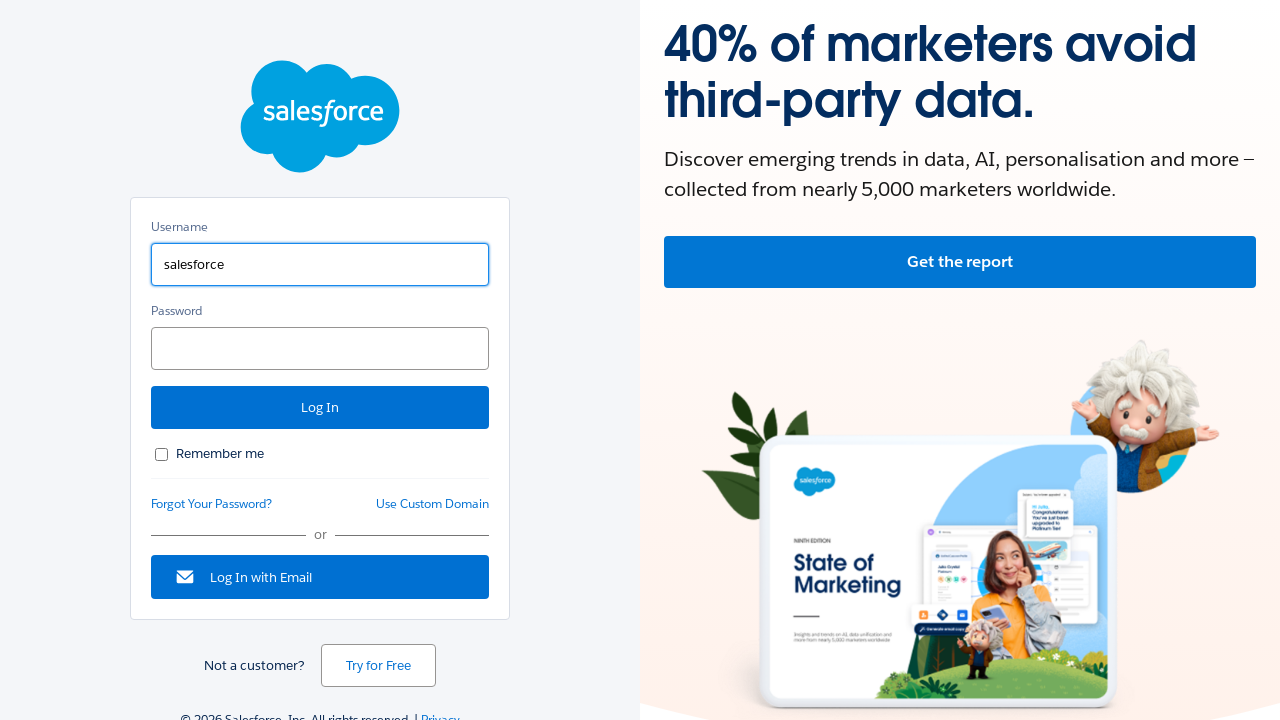

Verified username field contains 'salesforce'
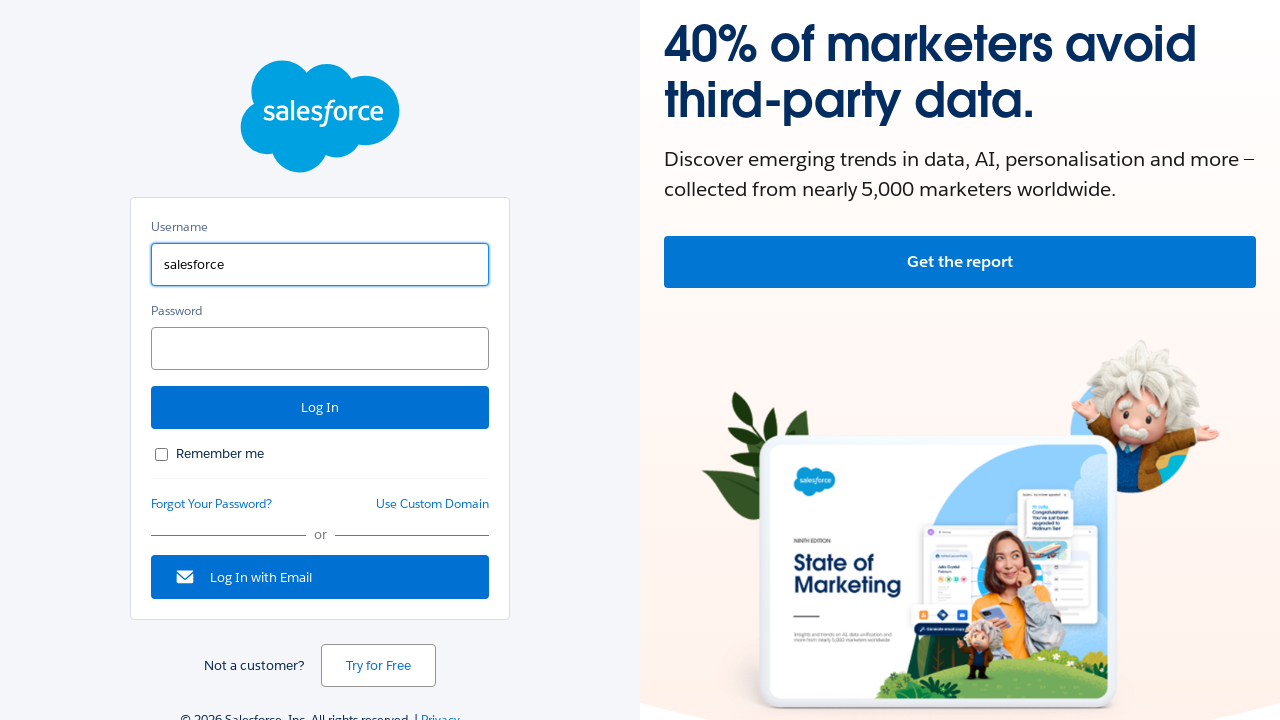

Cleared text from username field on input#username
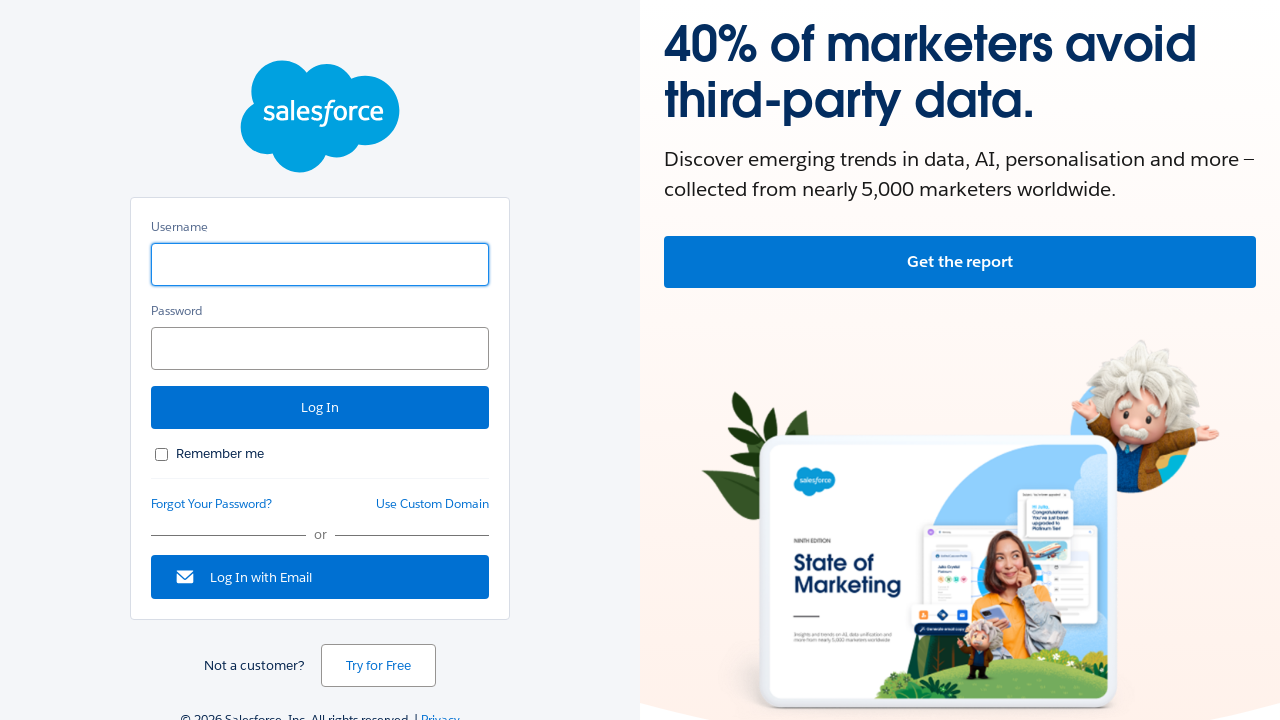

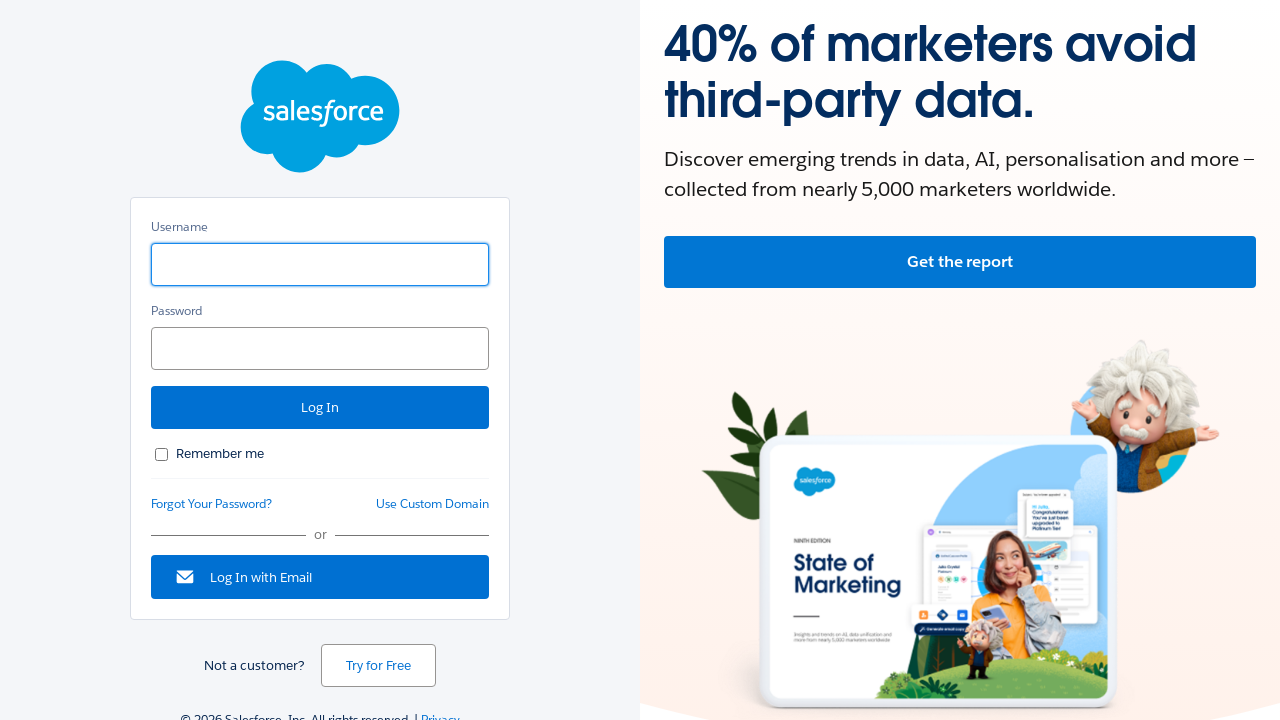